Tests dropdown selection functionality by selecting a year, month, and day from three separate dropdown menus using different selection methods (value, label, and index)

Starting URL: https://practice.cydeo.com/dropdown

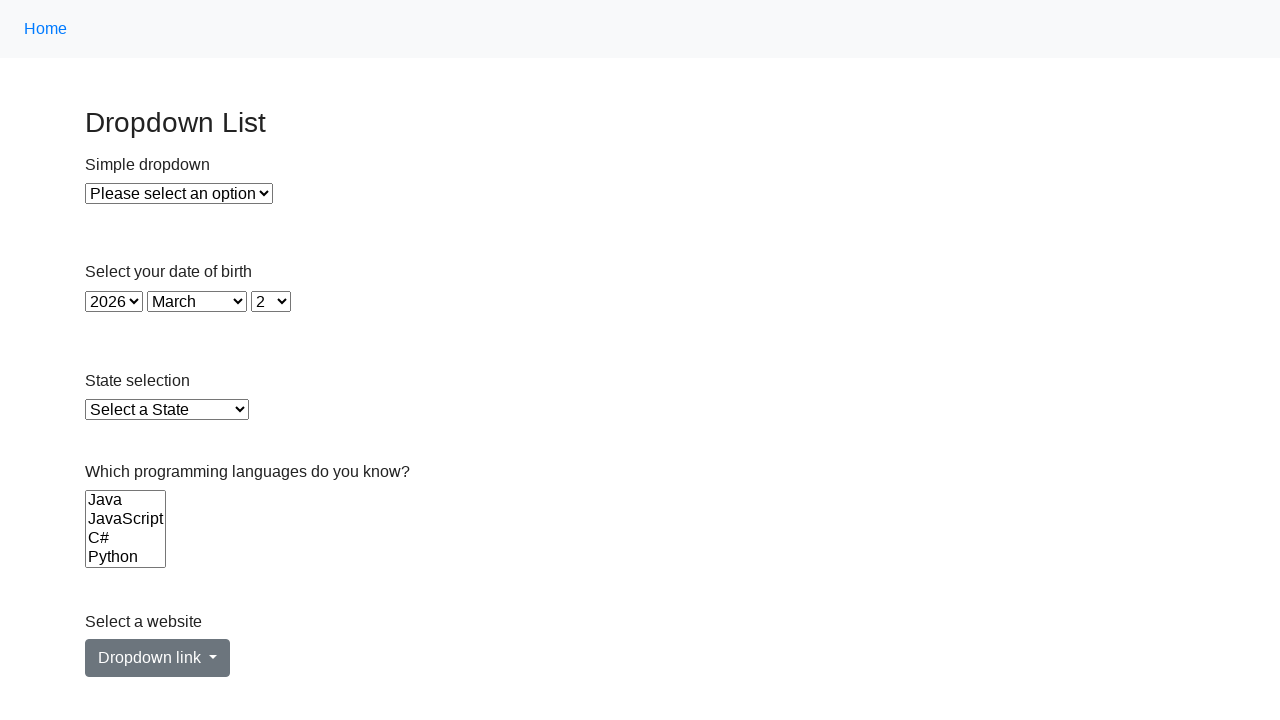

Selected year 1988 from year dropdown by value on #year
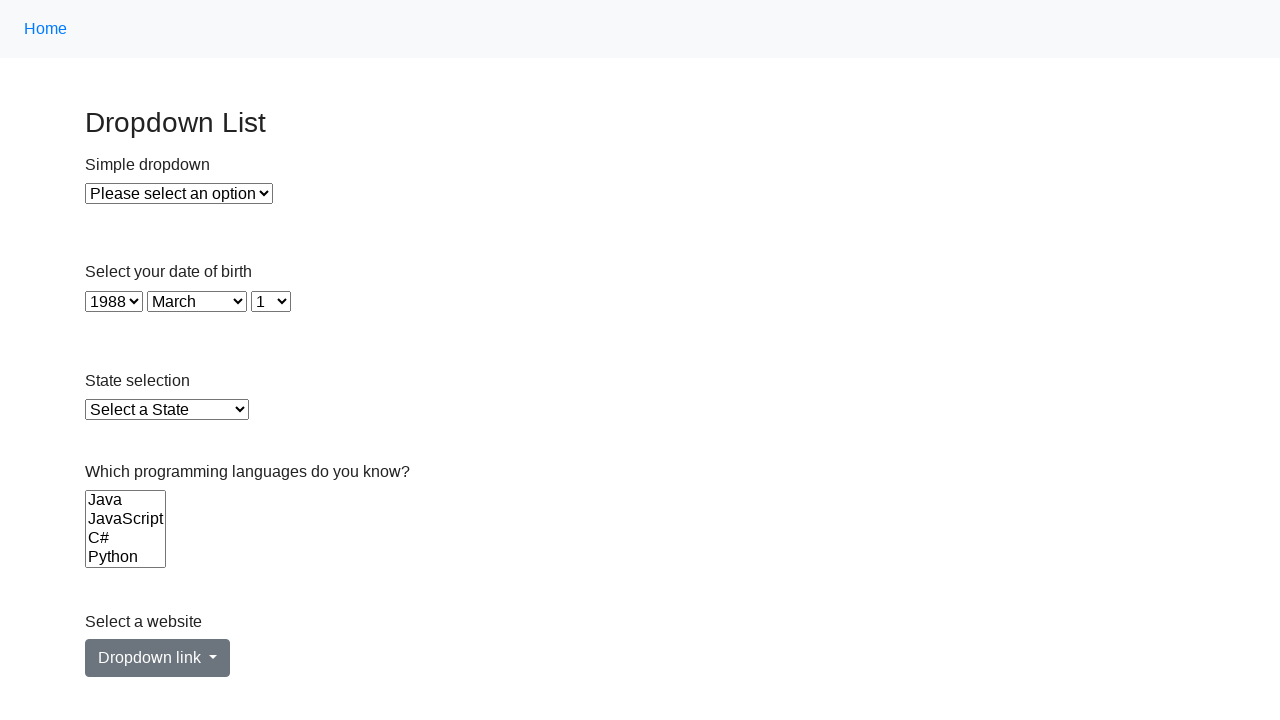

Selected January from month dropdown by label on #month
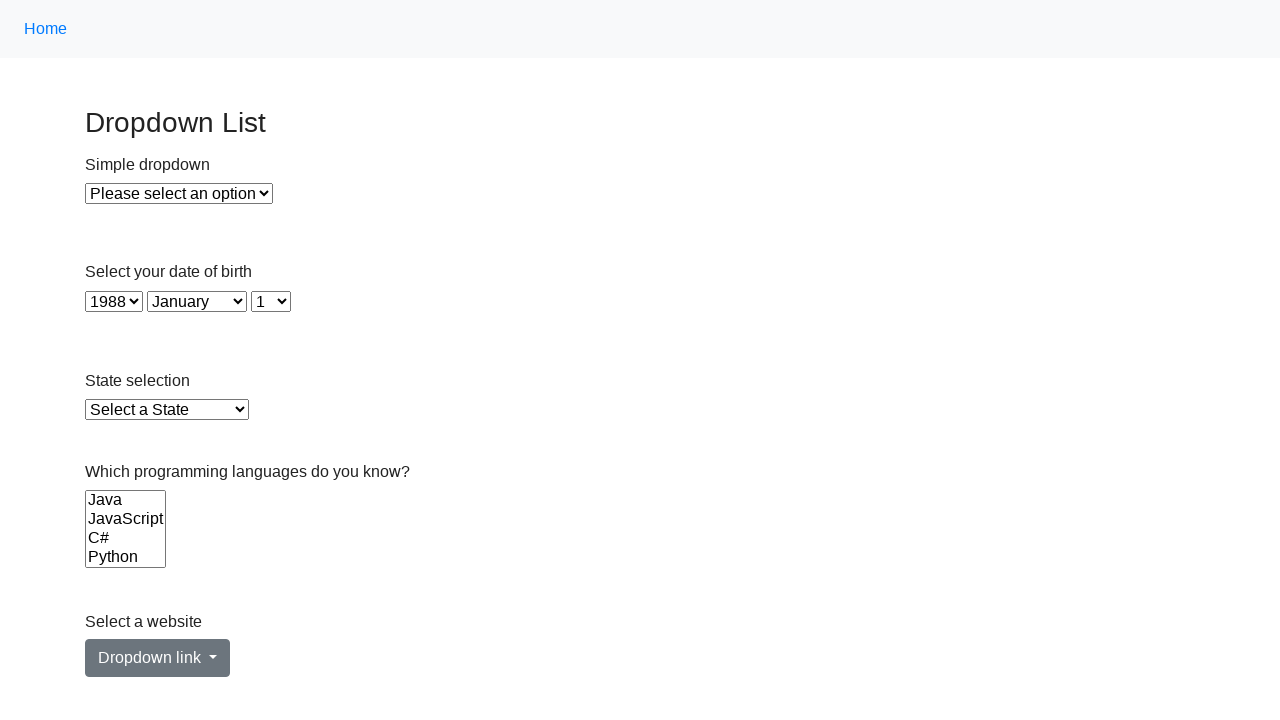

Selected day 12 from day dropdown by index (index 11) on #day
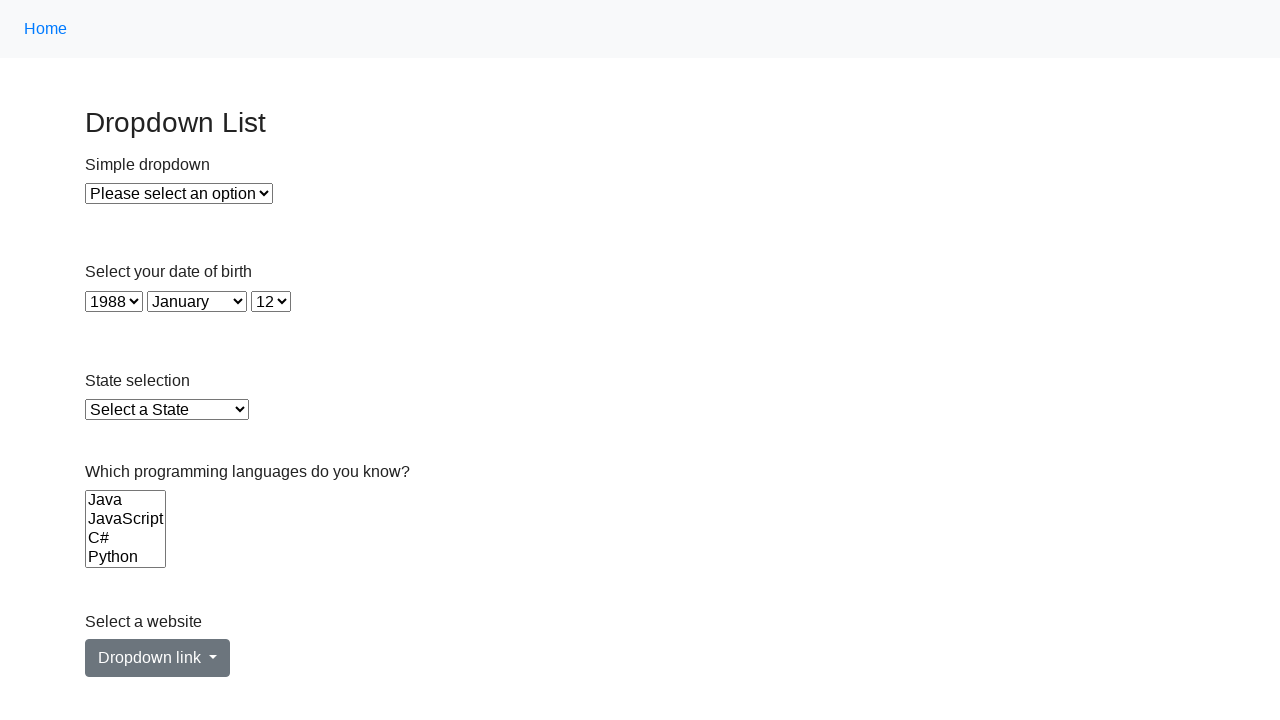

Waited 500ms for selections to be visible
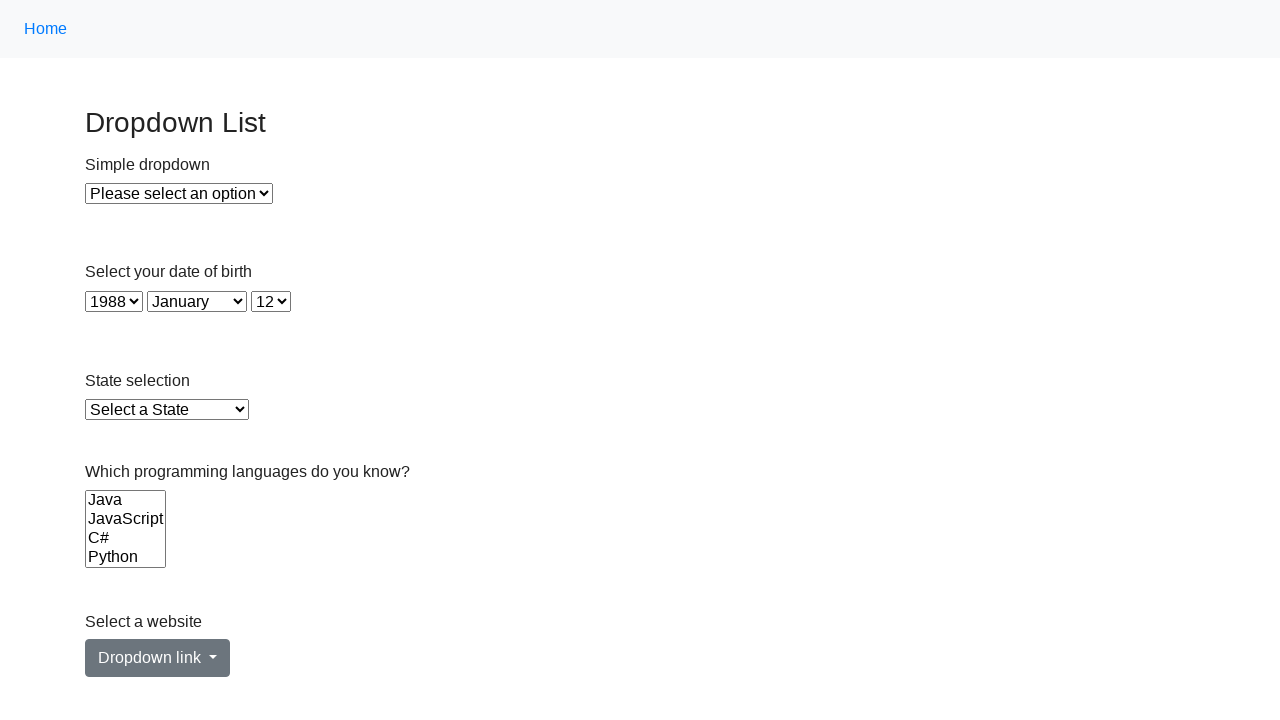

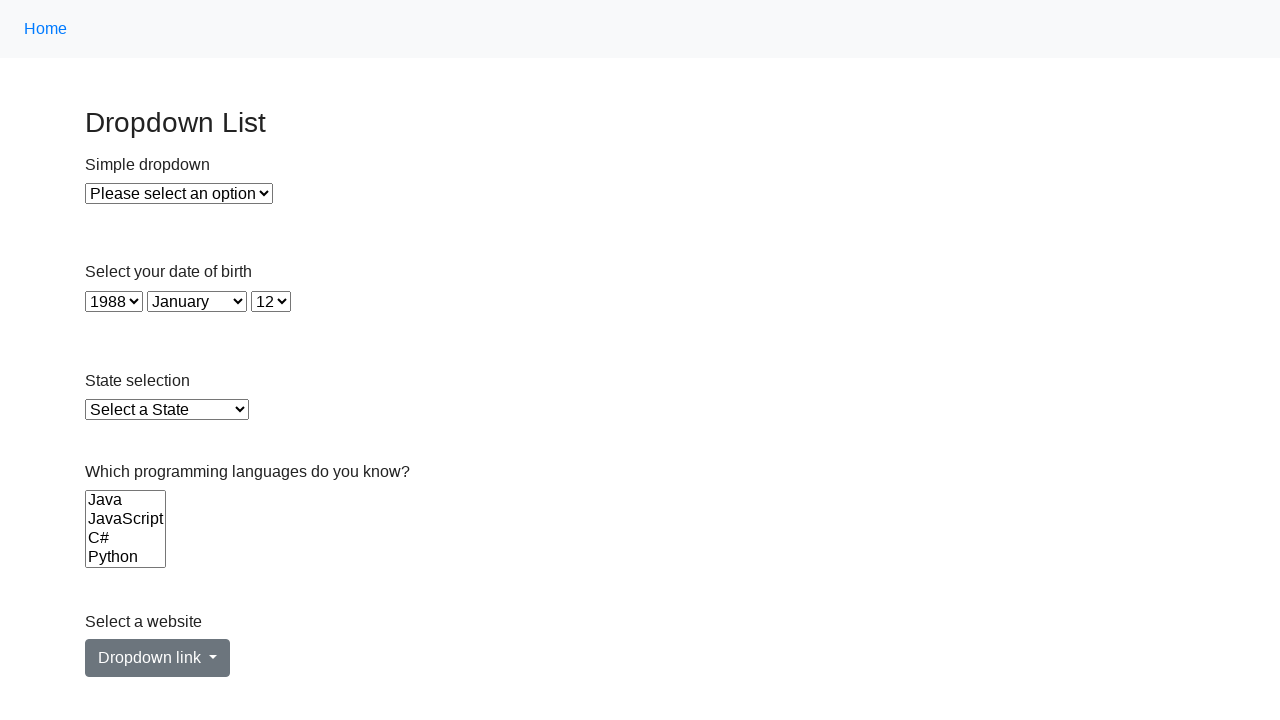